Tests radio button and checkbox components on Angular Material demo site by selecting a radio button and then navigating to checkbox examples to toggle checkboxes.

Starting URL: https://material.angular.io/components/radio/examples

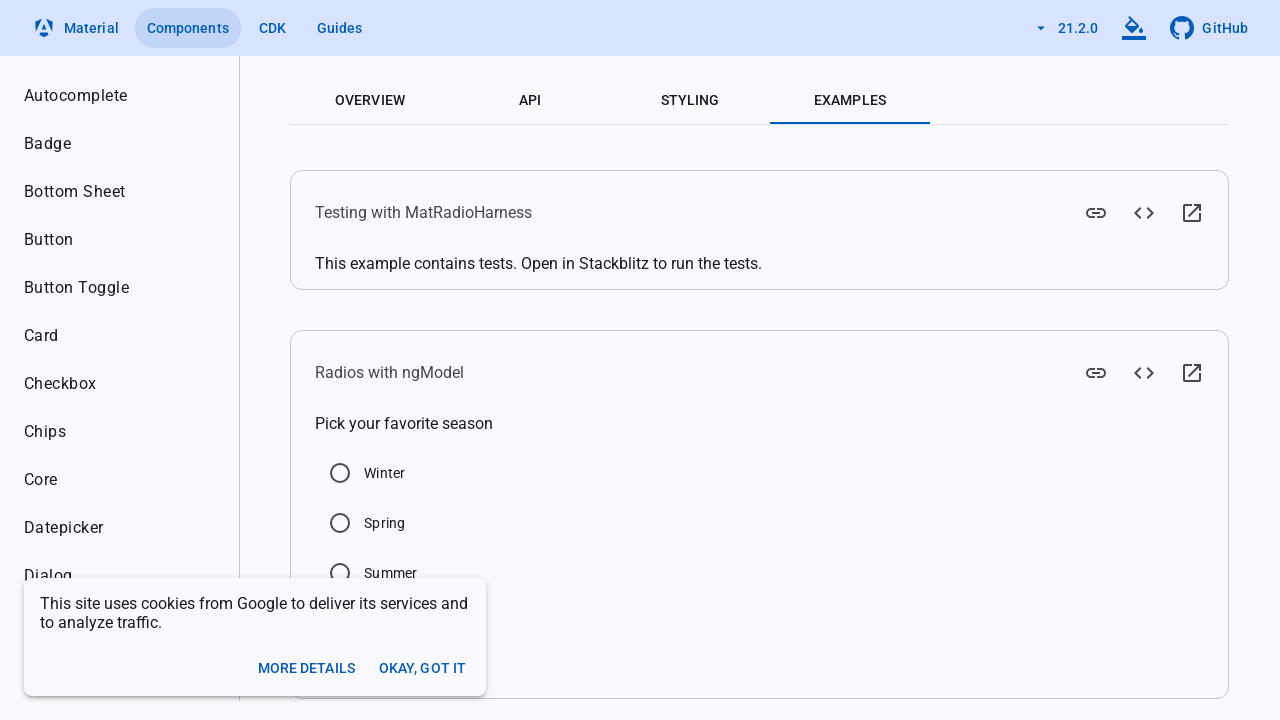

Clicked radio button (mat-radio-4-input) at (335, 549) on input#mat-radio-4-input
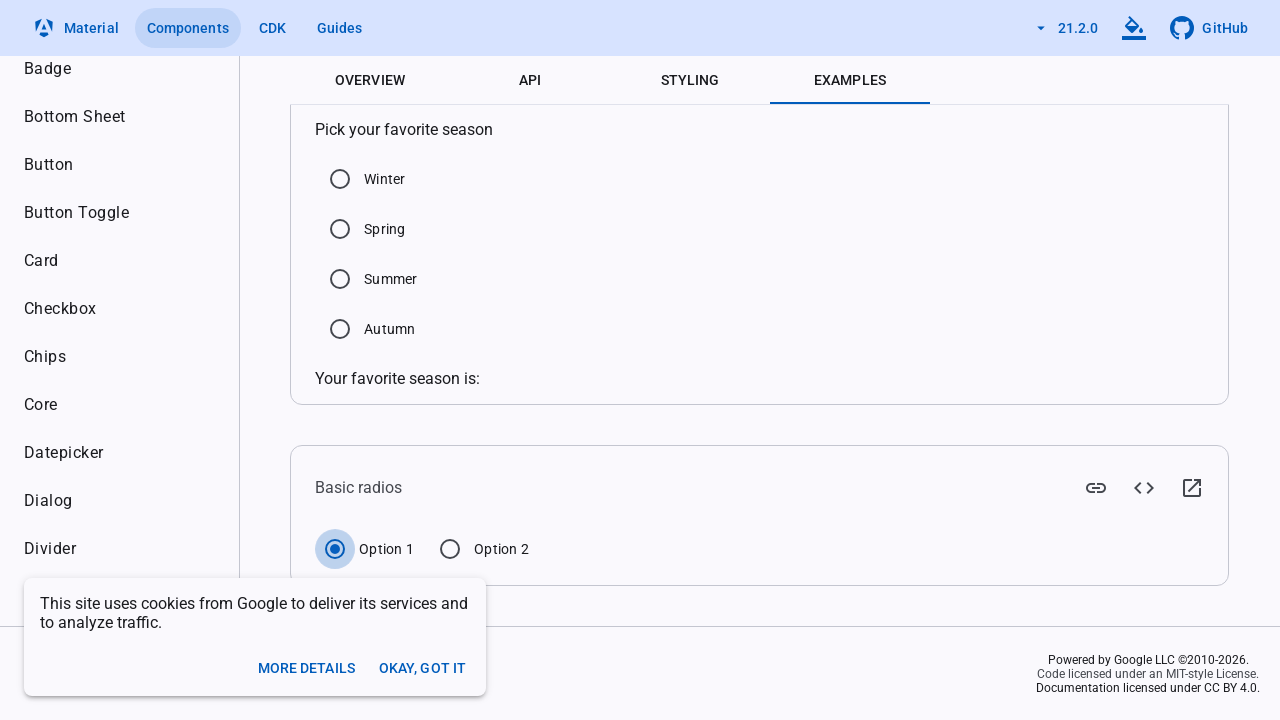

Verified radio button is selected
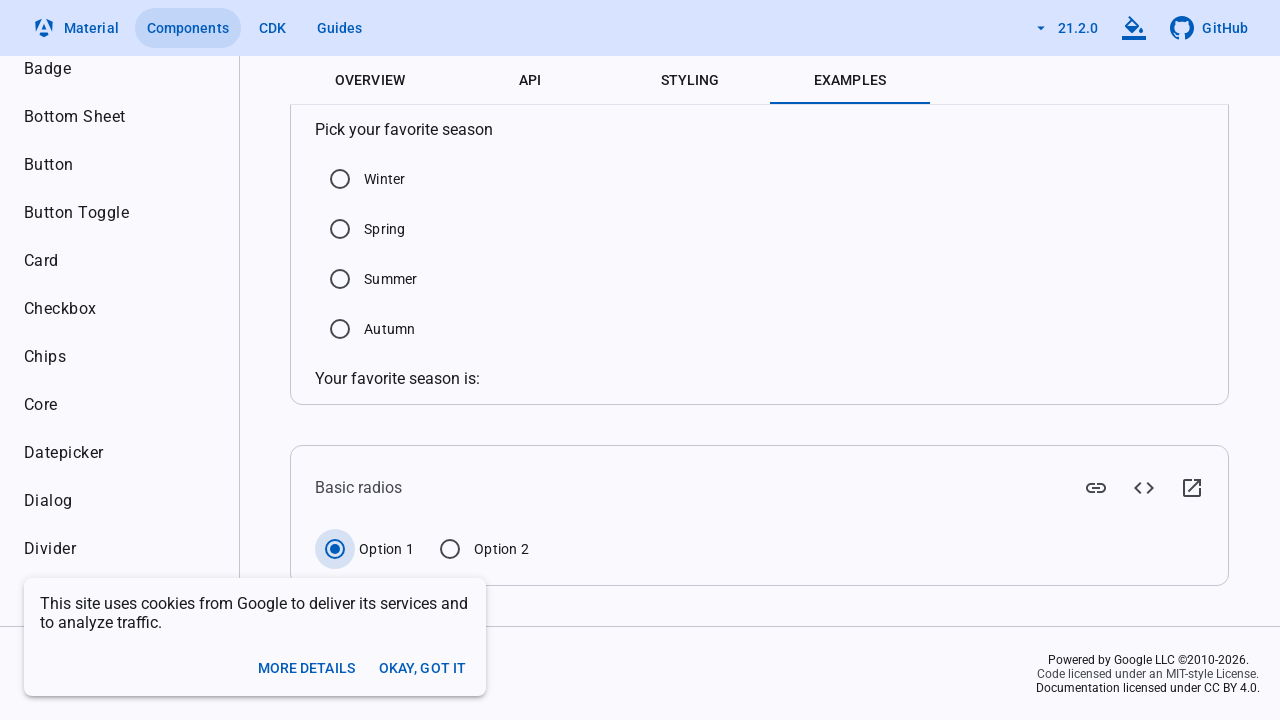

Navigated to checkbox examples page
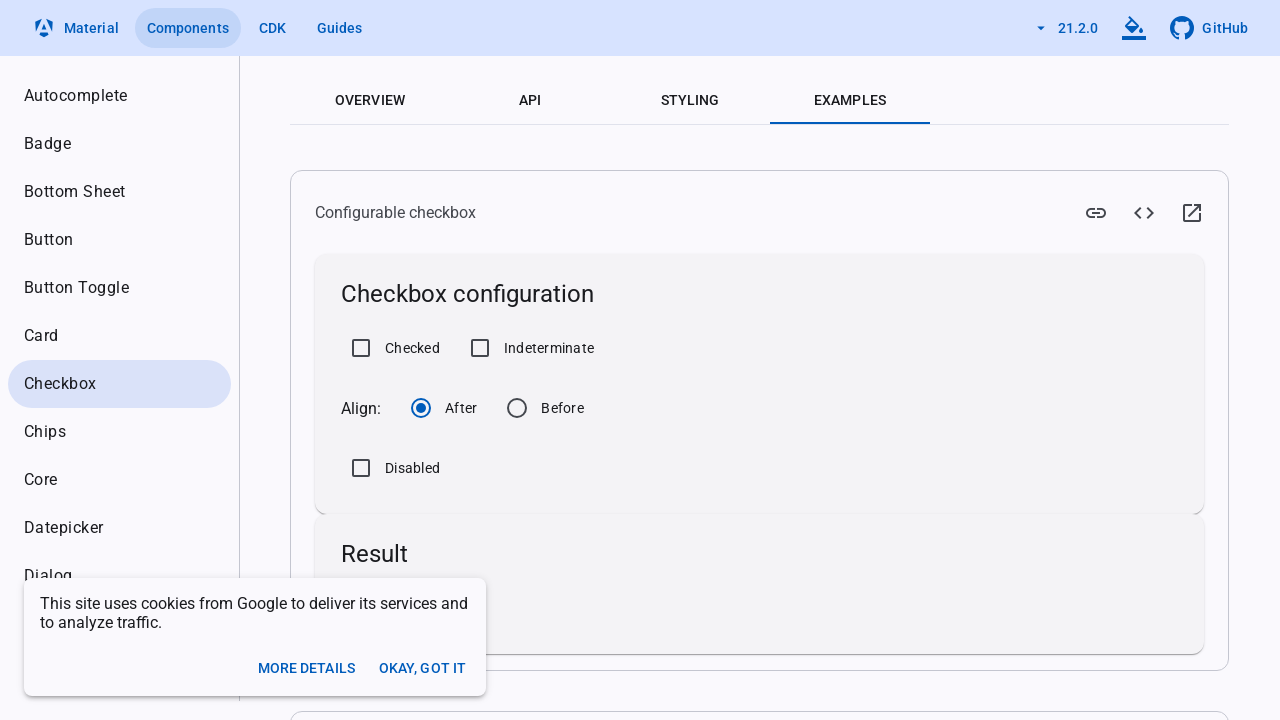

Clicked first checkbox (mat-mdc-checkbox-1-input) at (480, 348) on input#mat-mdc-checkbox-1-input
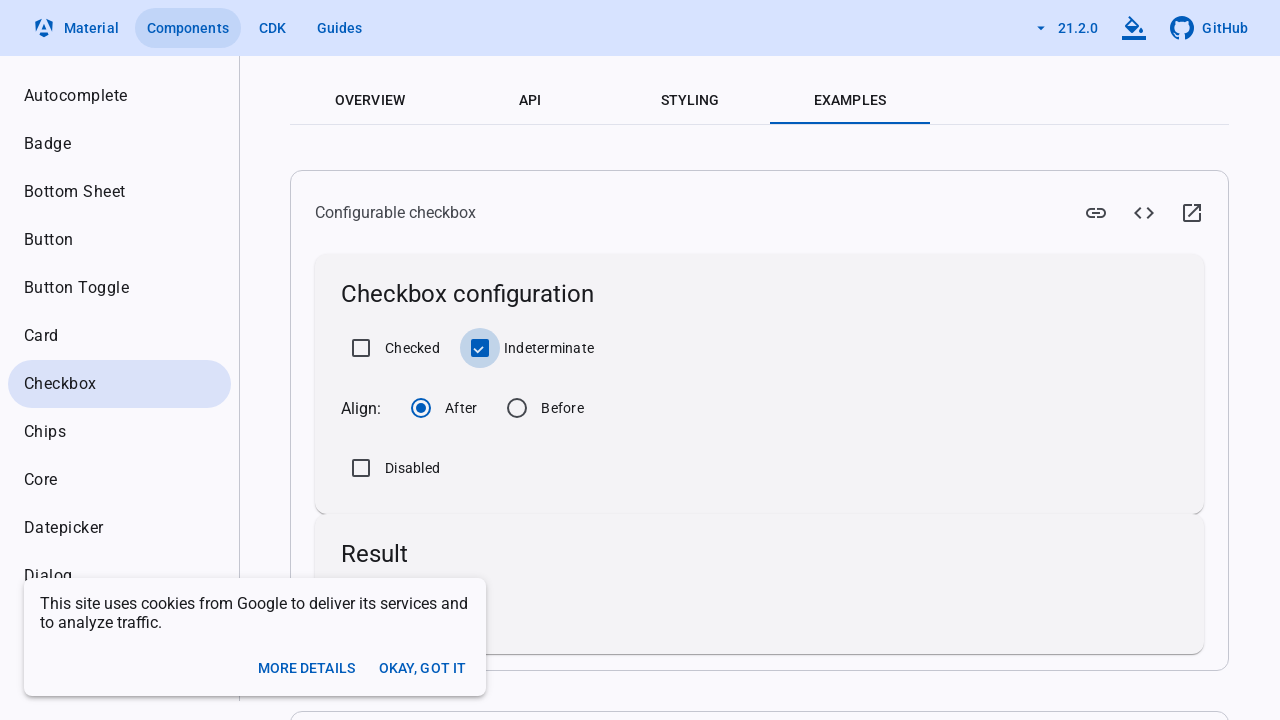

Clicked second checkbox (mat-mdc-checkbox-2-input) at (361, 468) on input#mat-mdc-checkbox-2-input
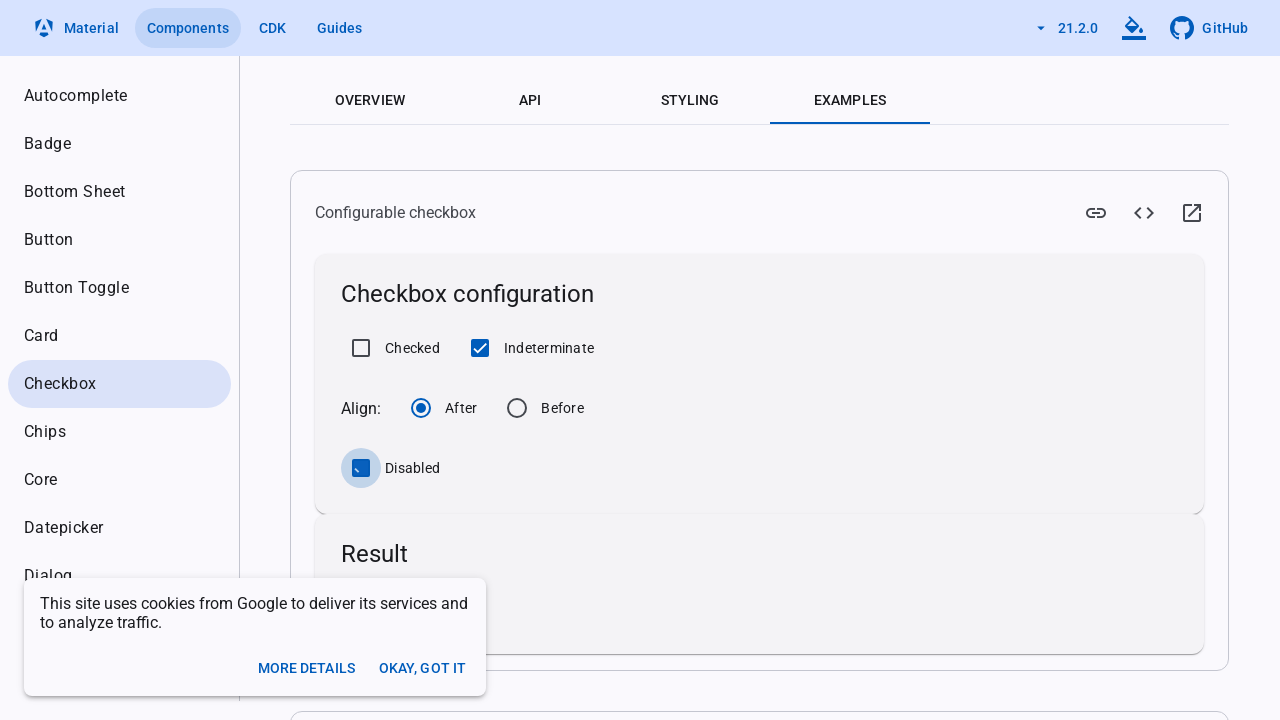

Verified first checkbox is selected
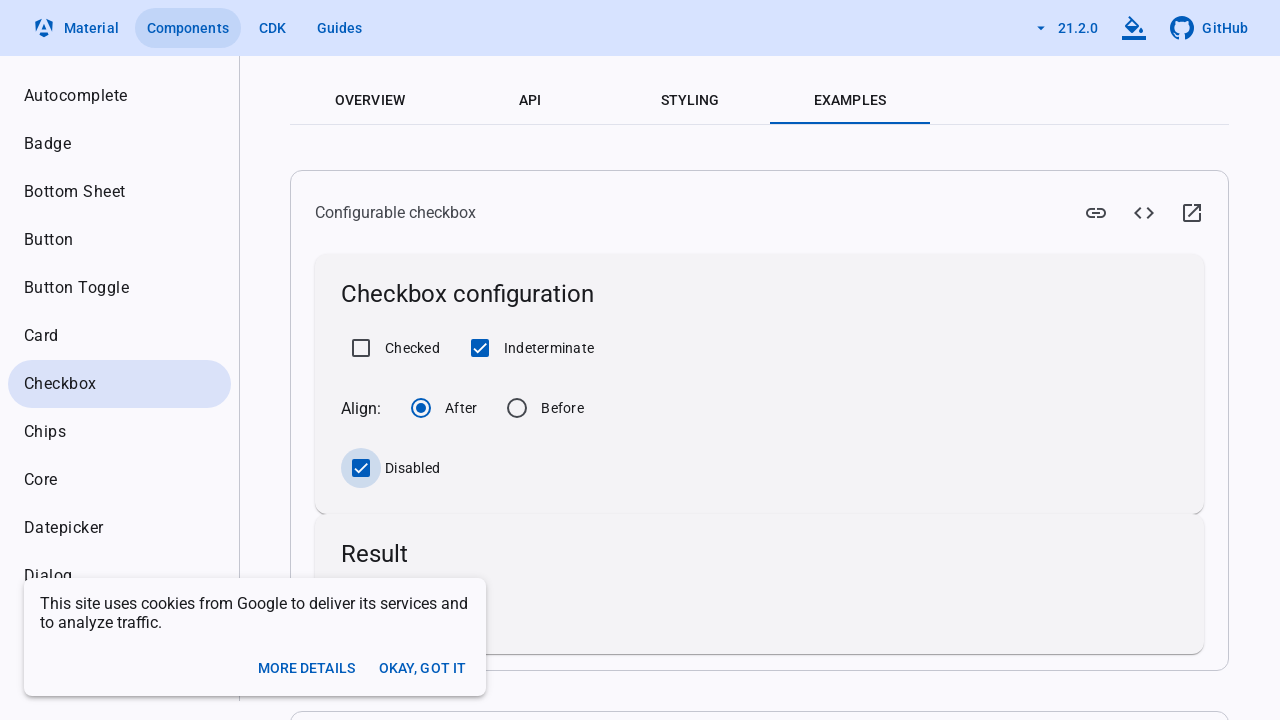

Verified second checkbox is selected
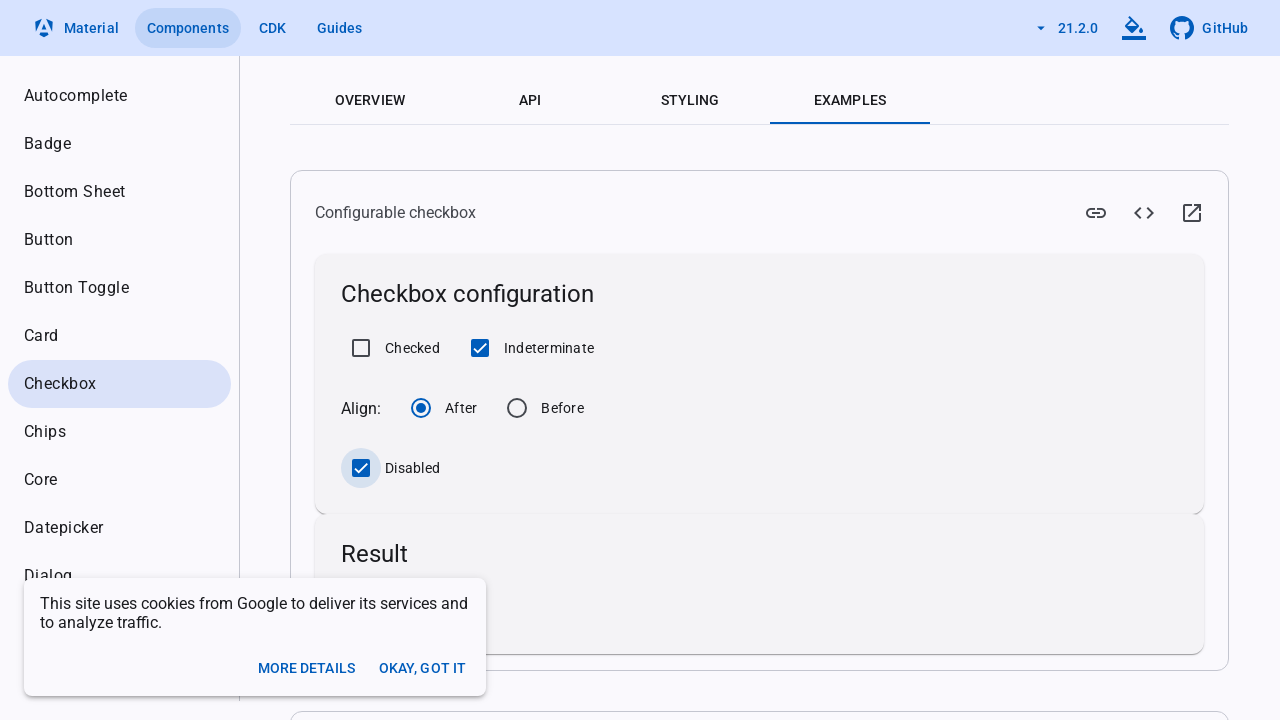

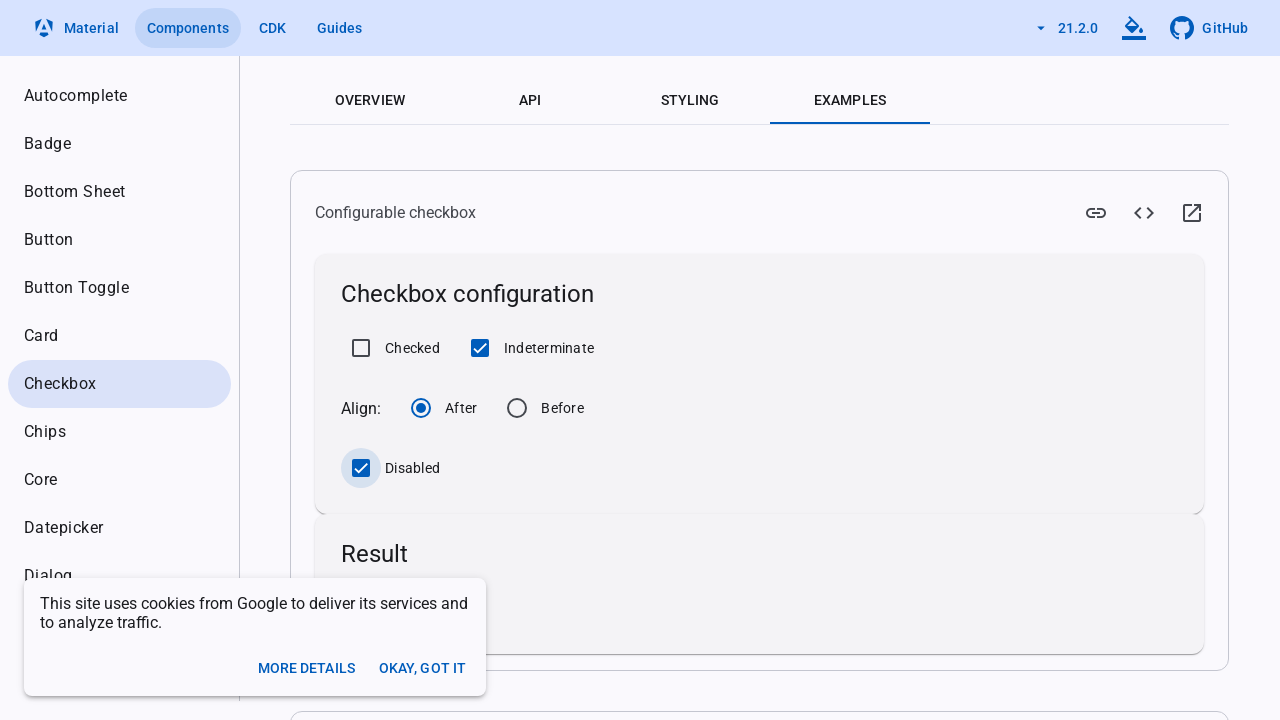